Tests drag and drop functionality by dragging an element and dropping it onto a target area within an iframe

Starting URL: https://jqueryui.com/droppable/

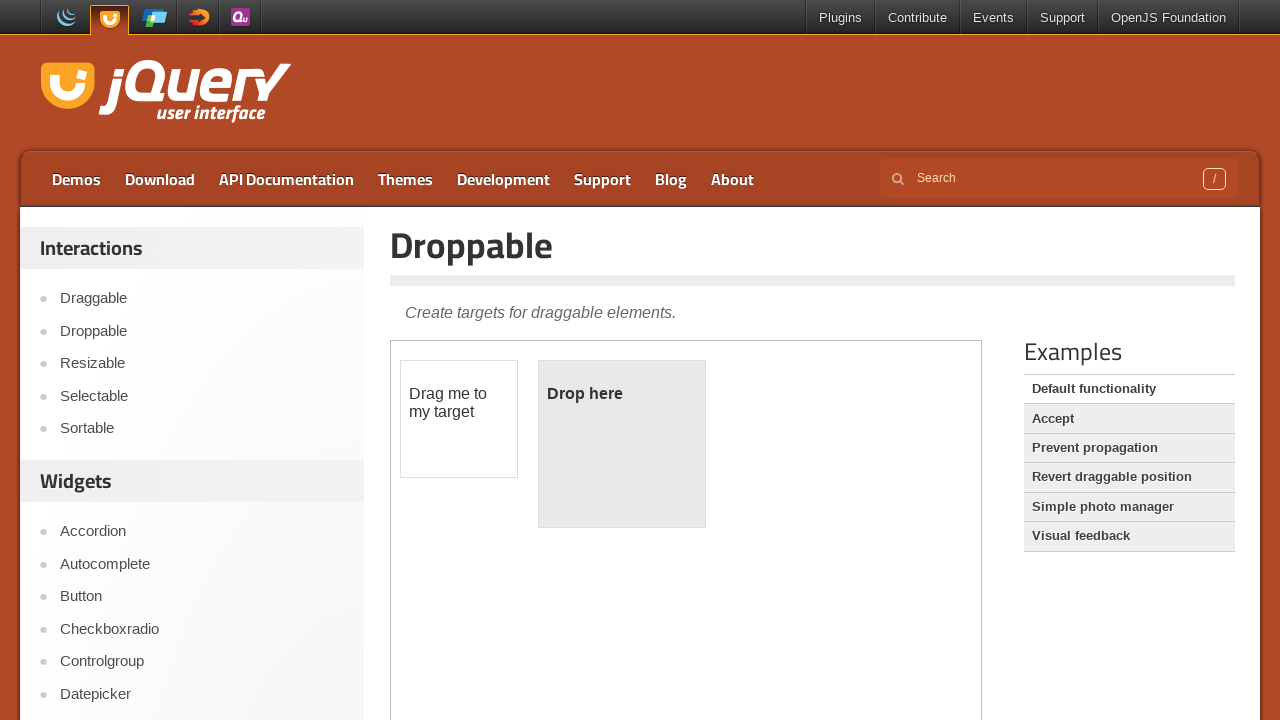

Located the iframe containing the drag and drop demo
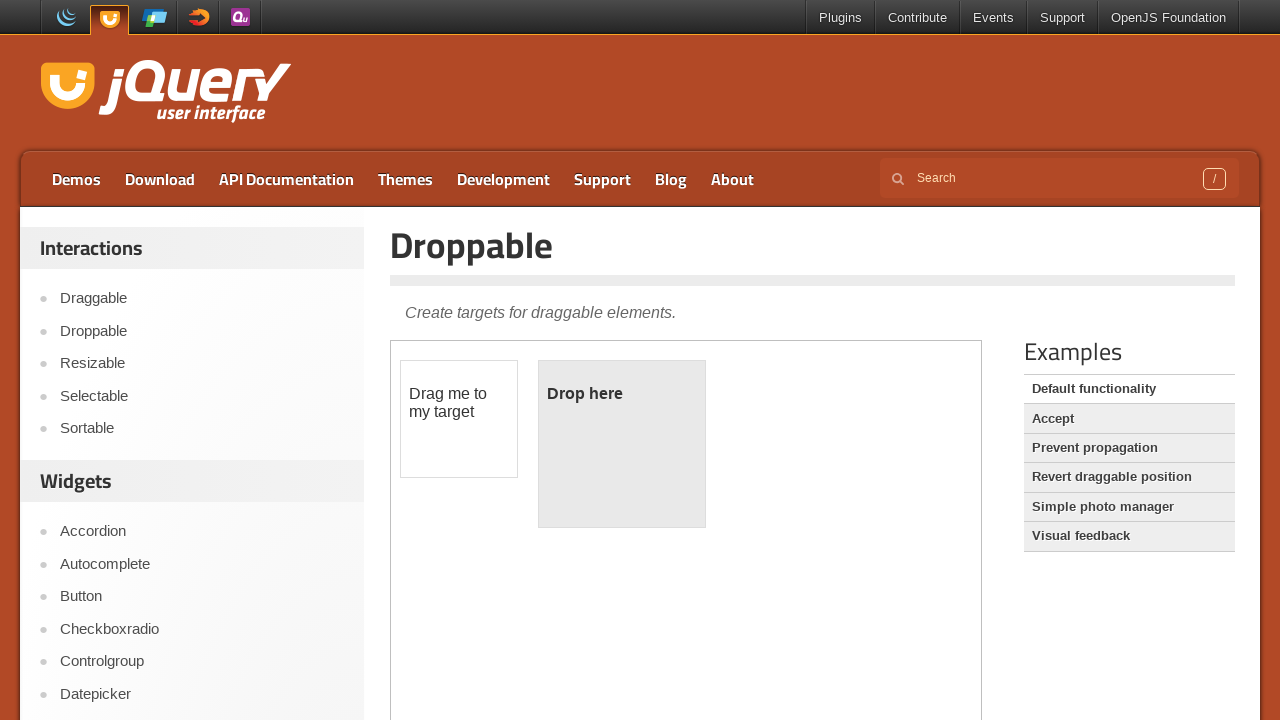

Located the draggable element with id 'draggable'
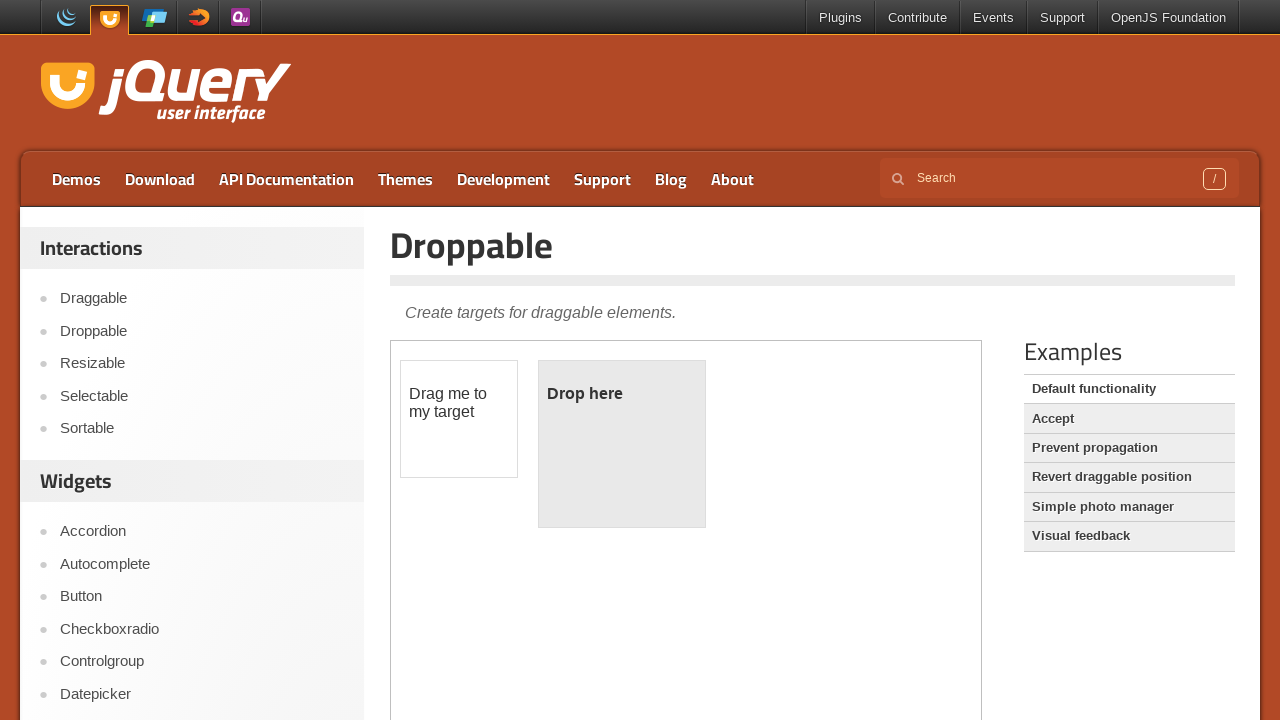

Located the droppable target element with id 'droppable'
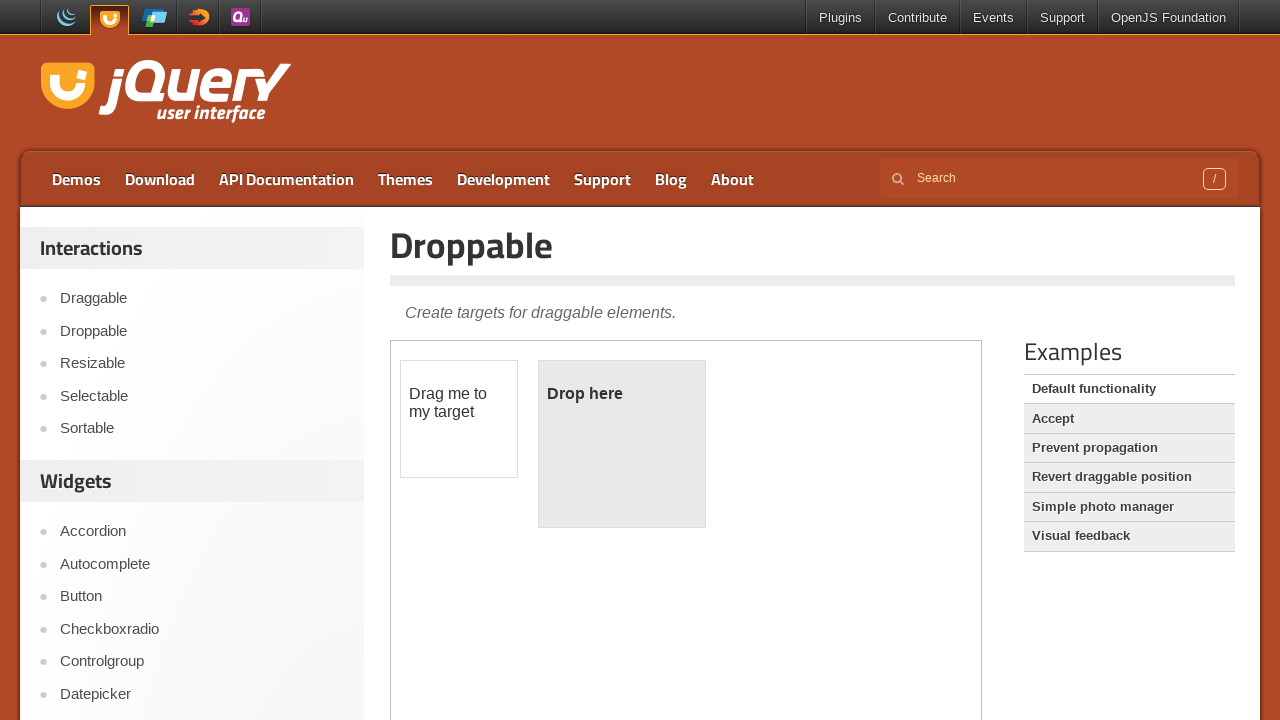

Dragged the draggable element and dropped it onto the droppable target at (622, 444)
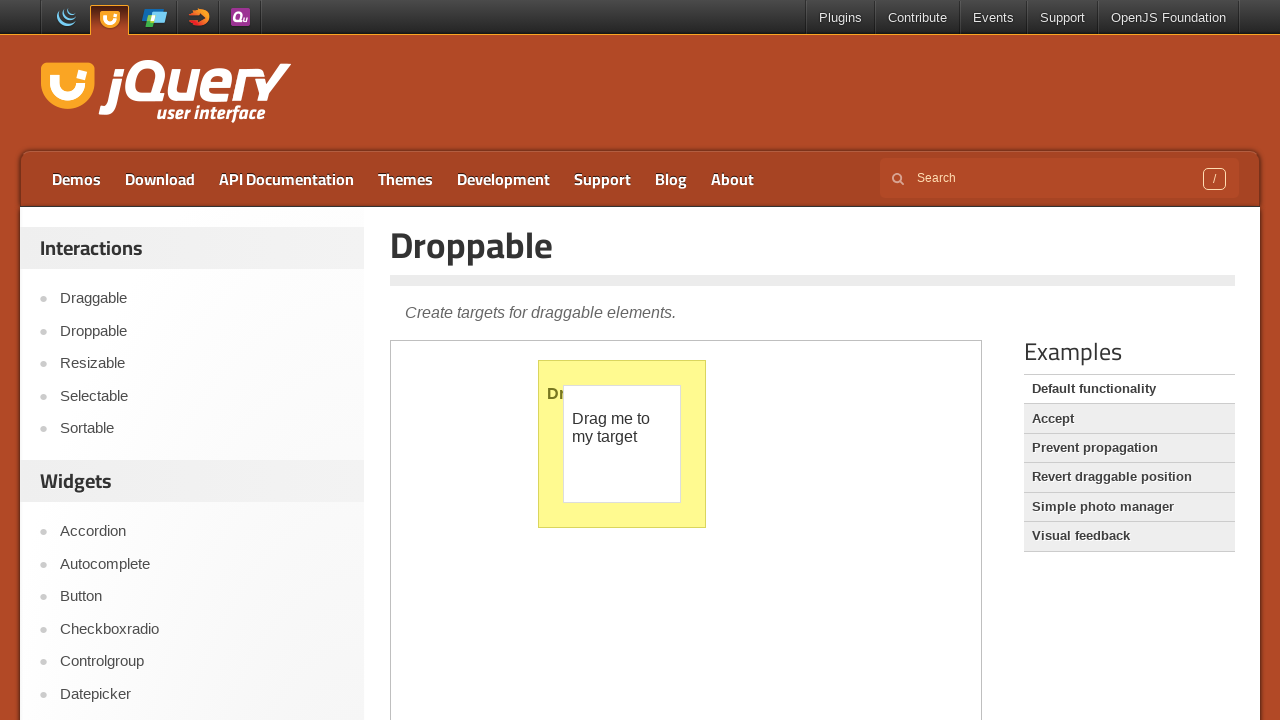

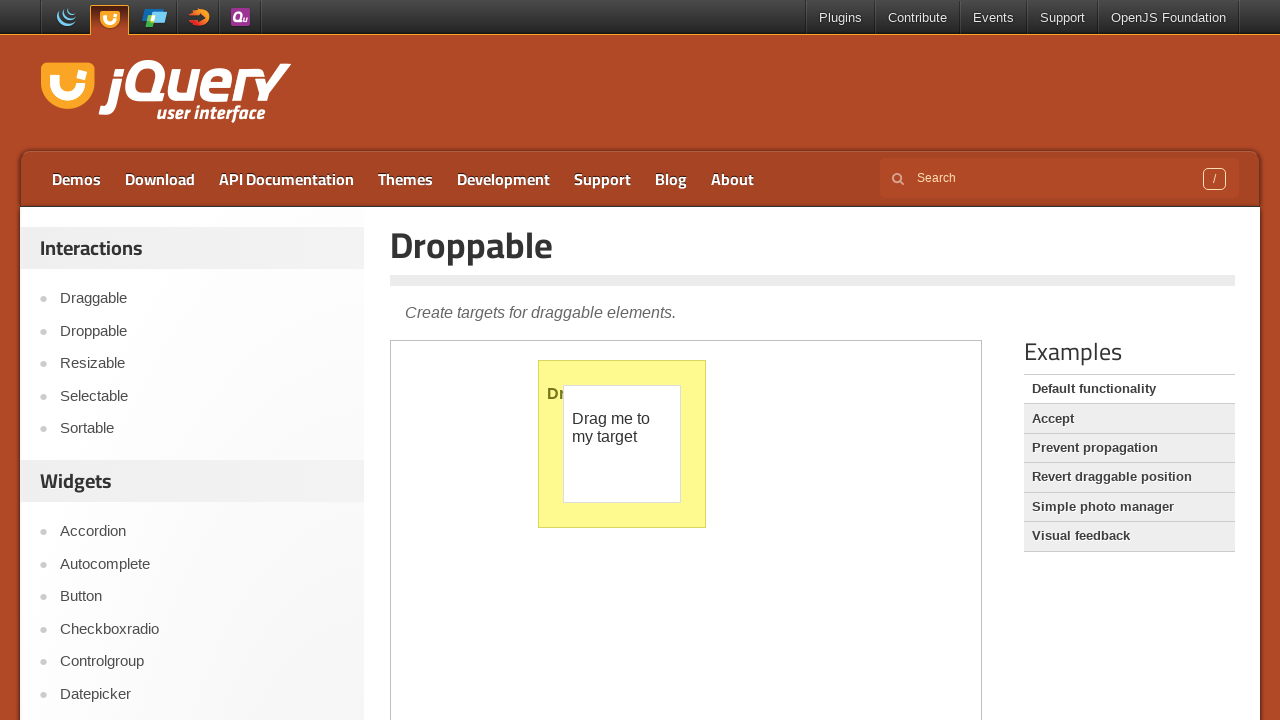